Tests page scrolling functionality by scrolling down 250 pixels on a website using JavaScript execution

Starting URL: https://www.softwaretestingmaterial.com

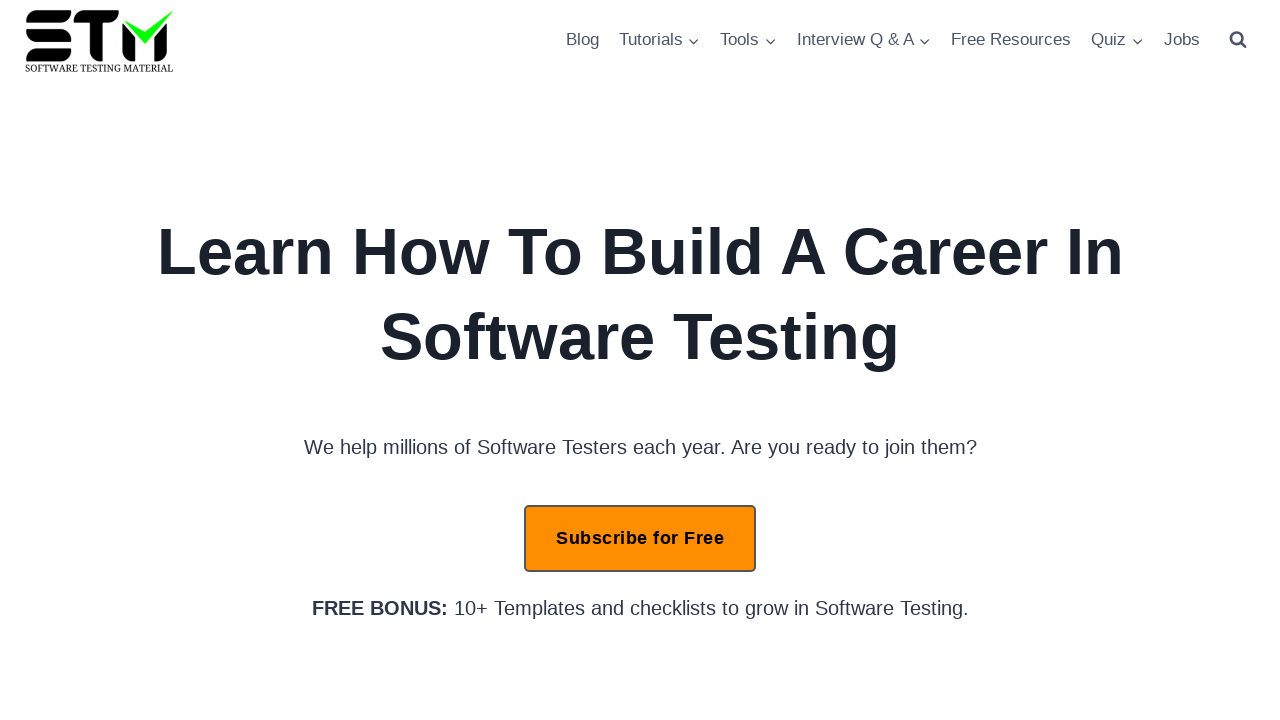

Scrolled down the page by 250 pixels using JavaScript
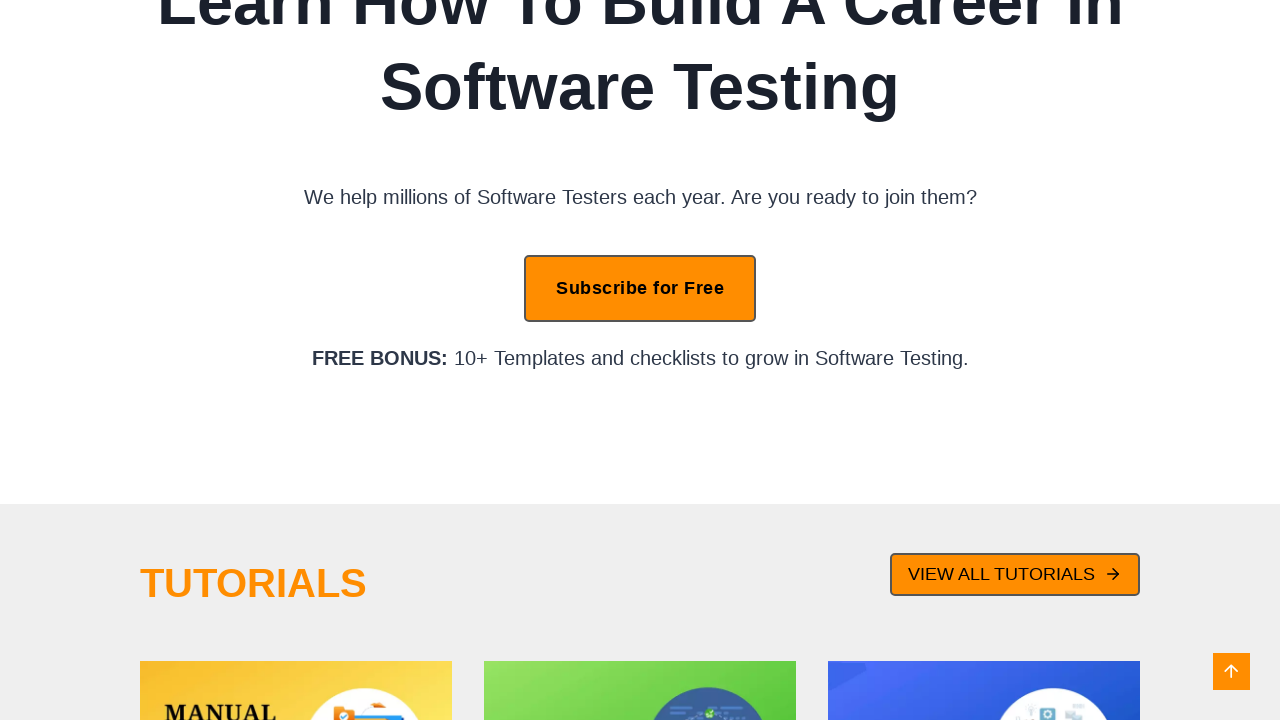

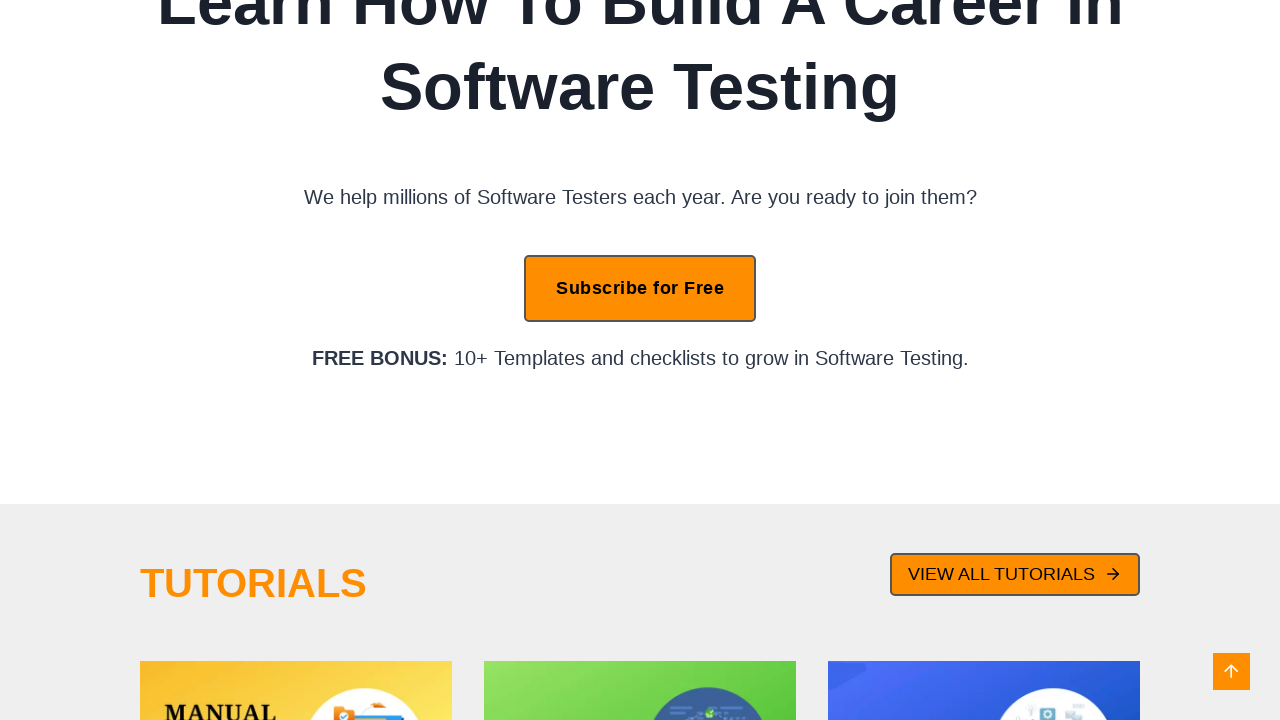